Tests navigation through Playwright documentation pages by clicking the "Get Started" button and then repeatedly clicking the "Next" button to navigate through Installation, Writing tests, Generating tests, and Running and debugging tests pages.

Starting URL: https://playwright.dev/

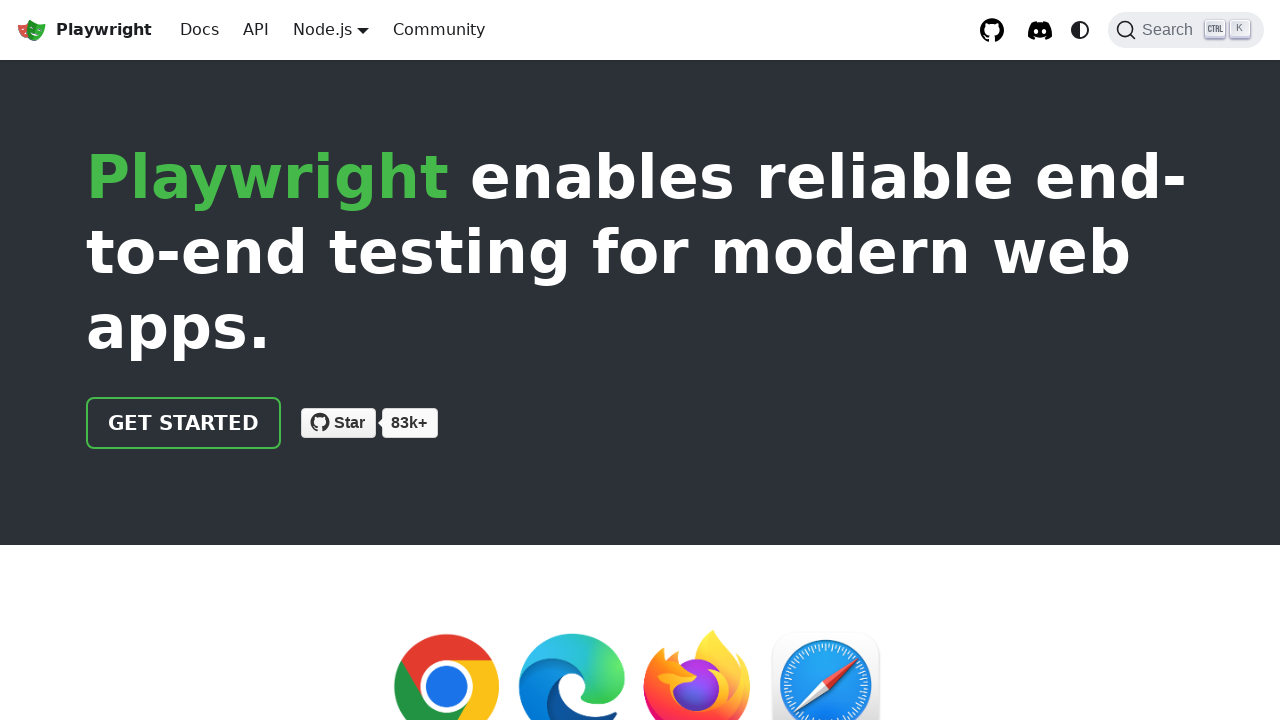

Waited for 'Get Started' button to be visible on homepage
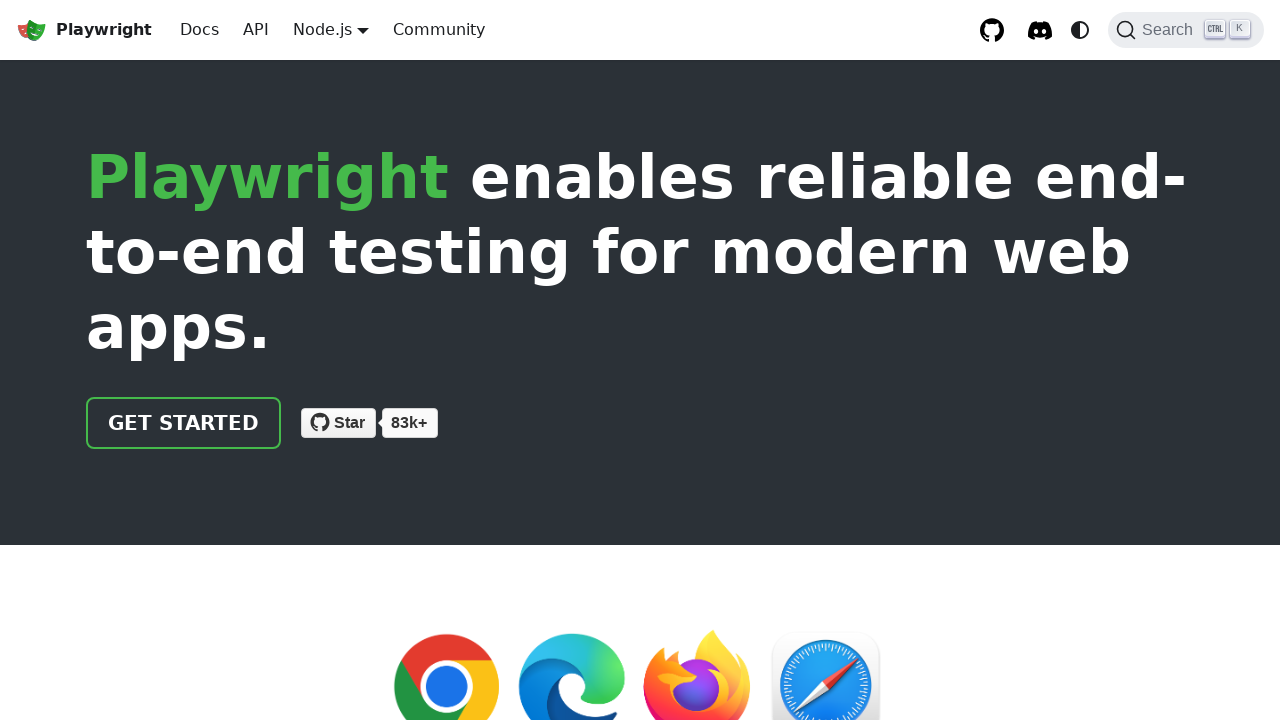

Clicked 'Get Started' button at (184, 423) on a:has-text('Get started')
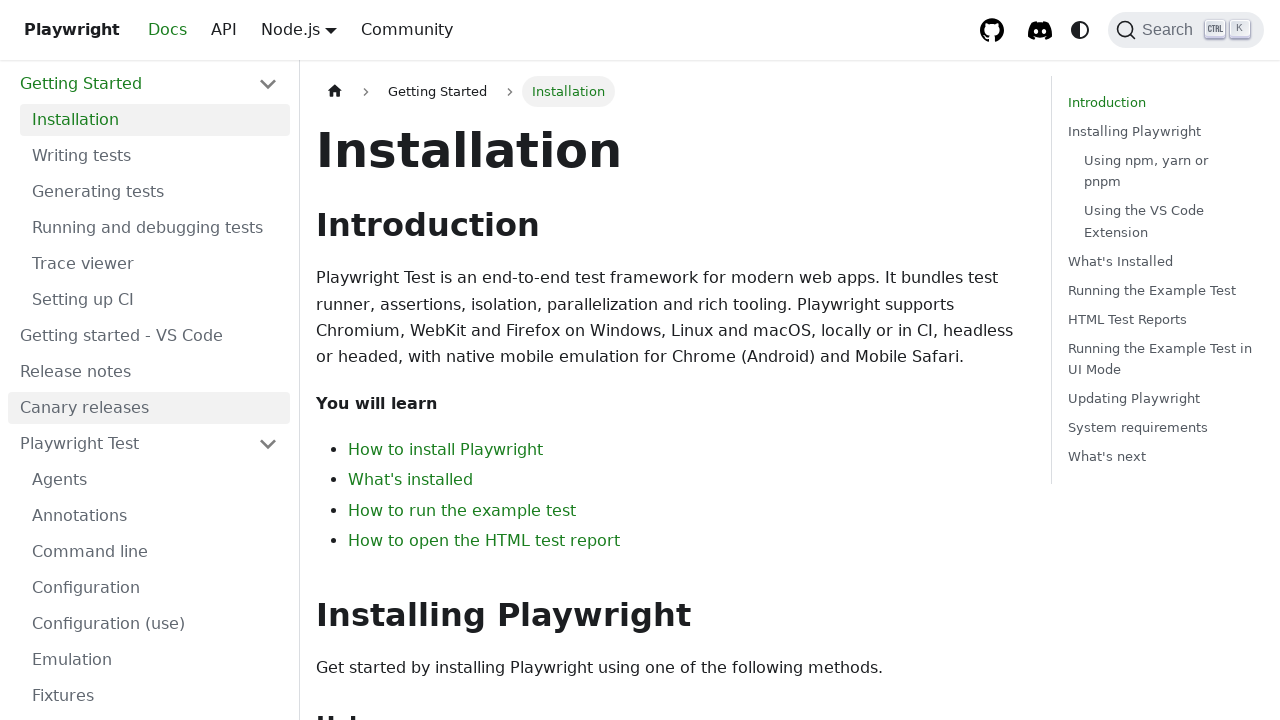

Navigated to Installation page
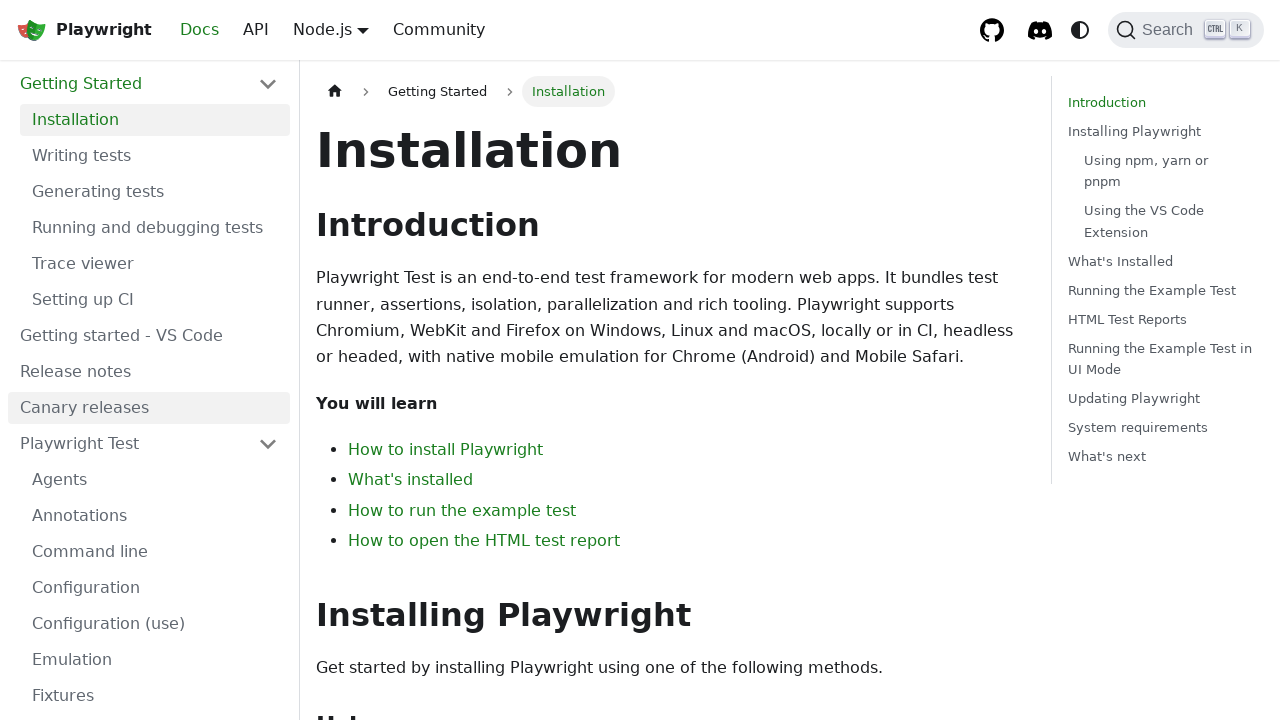

Verified page title contains 'Installation | Playwright'
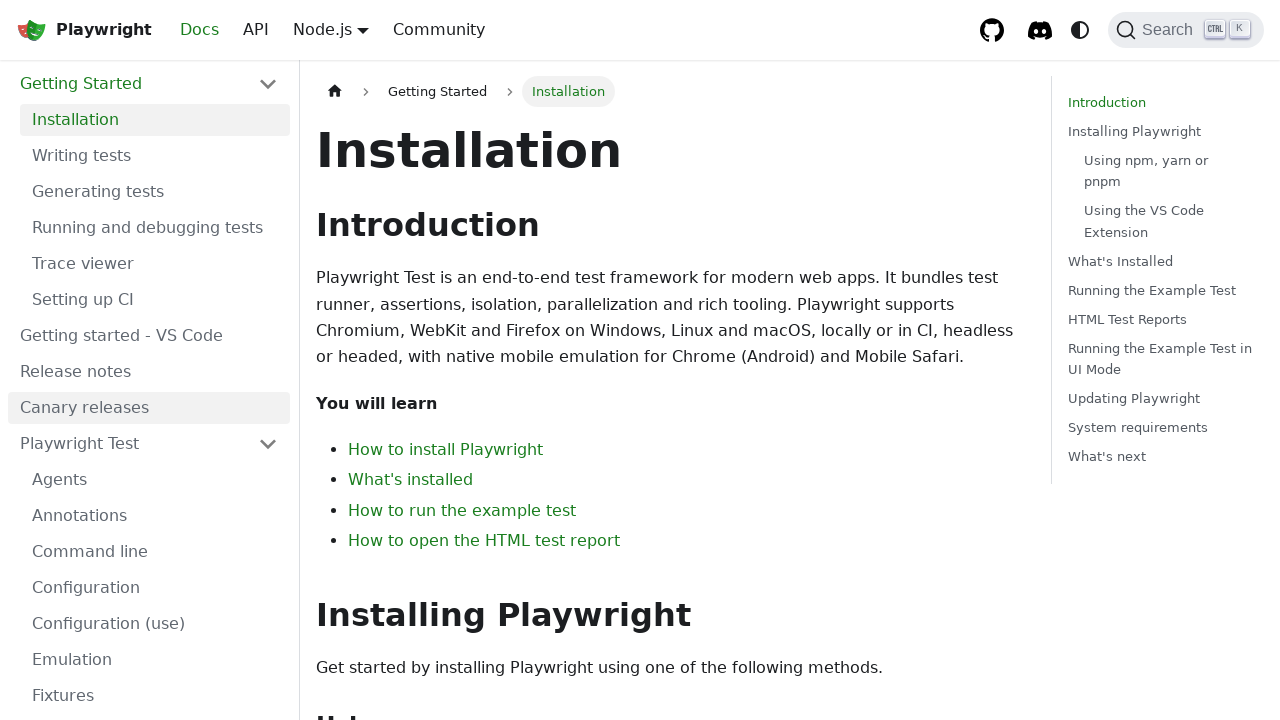

Clicked 'Next' button on Installation page at (847, 380) on a.pagination-nav__link--next
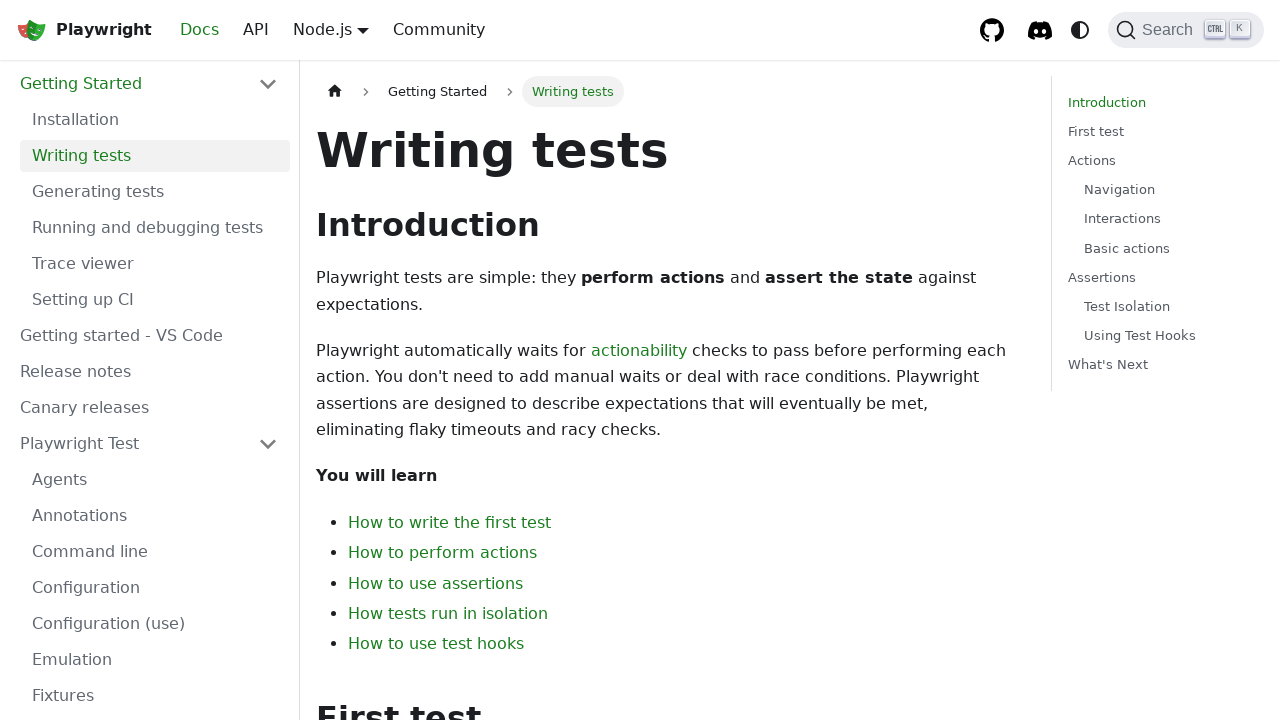

Navigated to Writing tests page
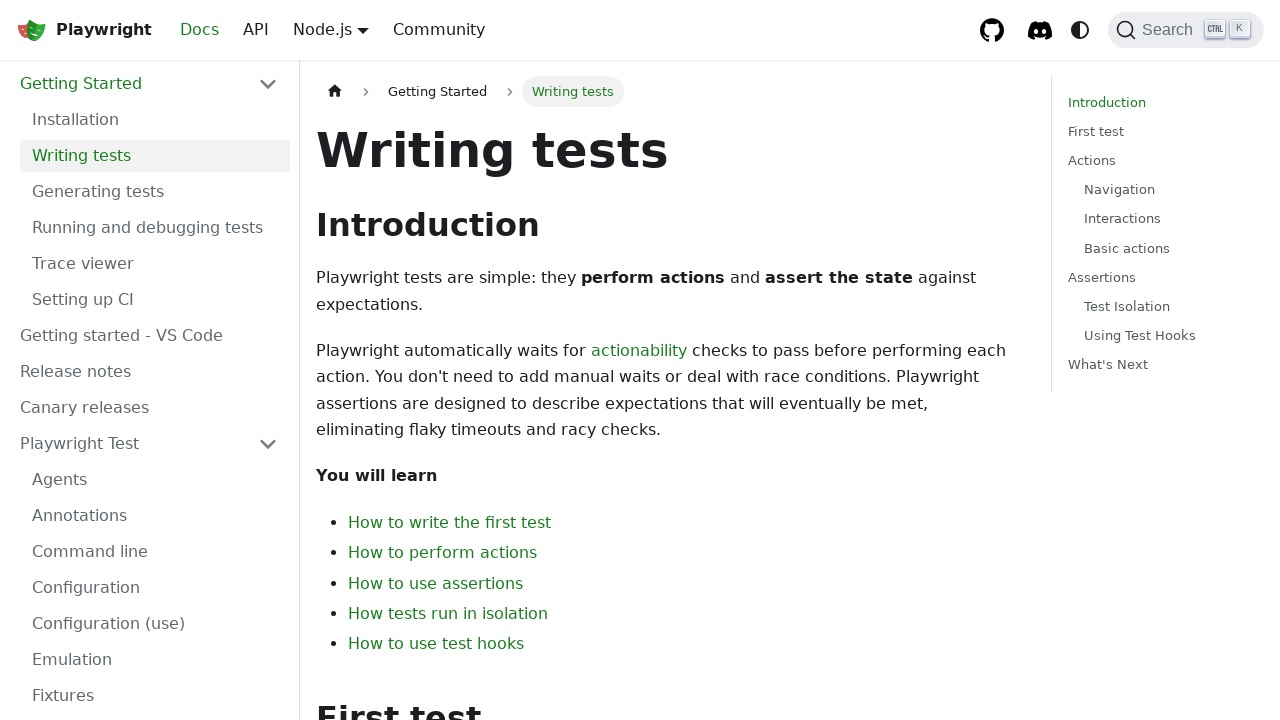

Verified page title contains 'Writing tests | Playwright'
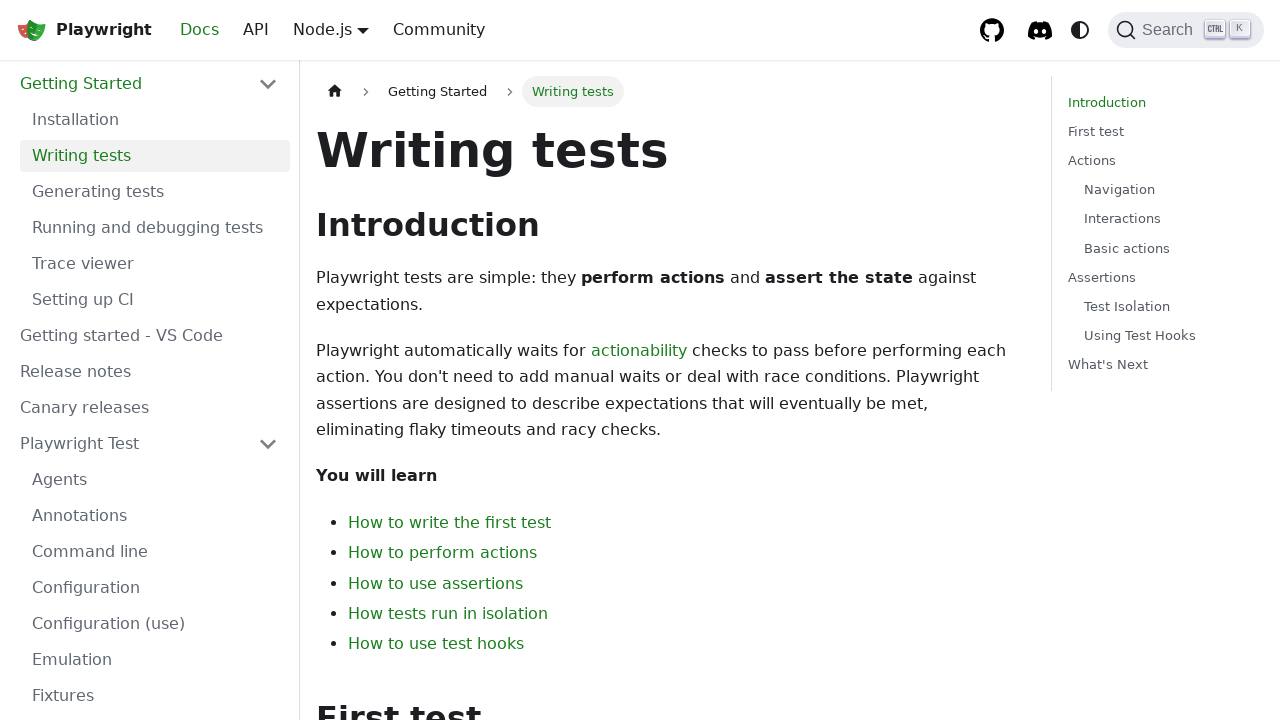

Clicked 'Next' button on Writing tests page at (847, 380) on a.pagination-nav__link--next
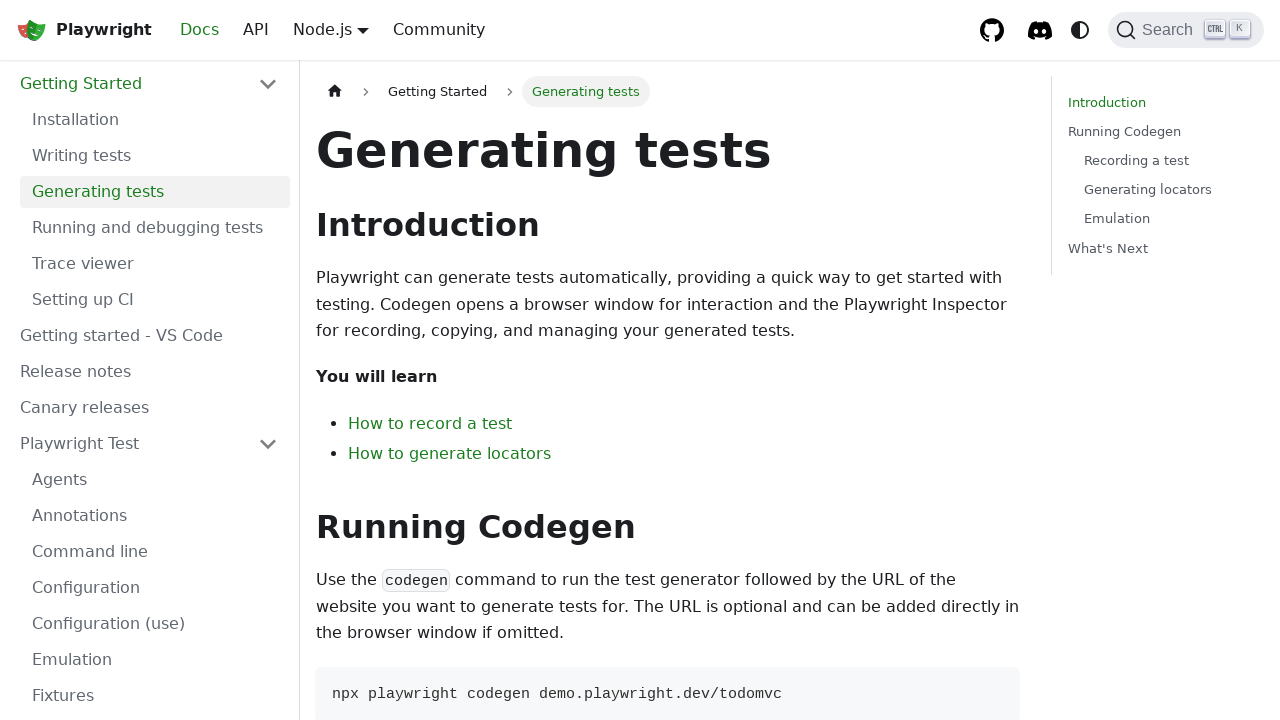

Navigated to Generating tests page
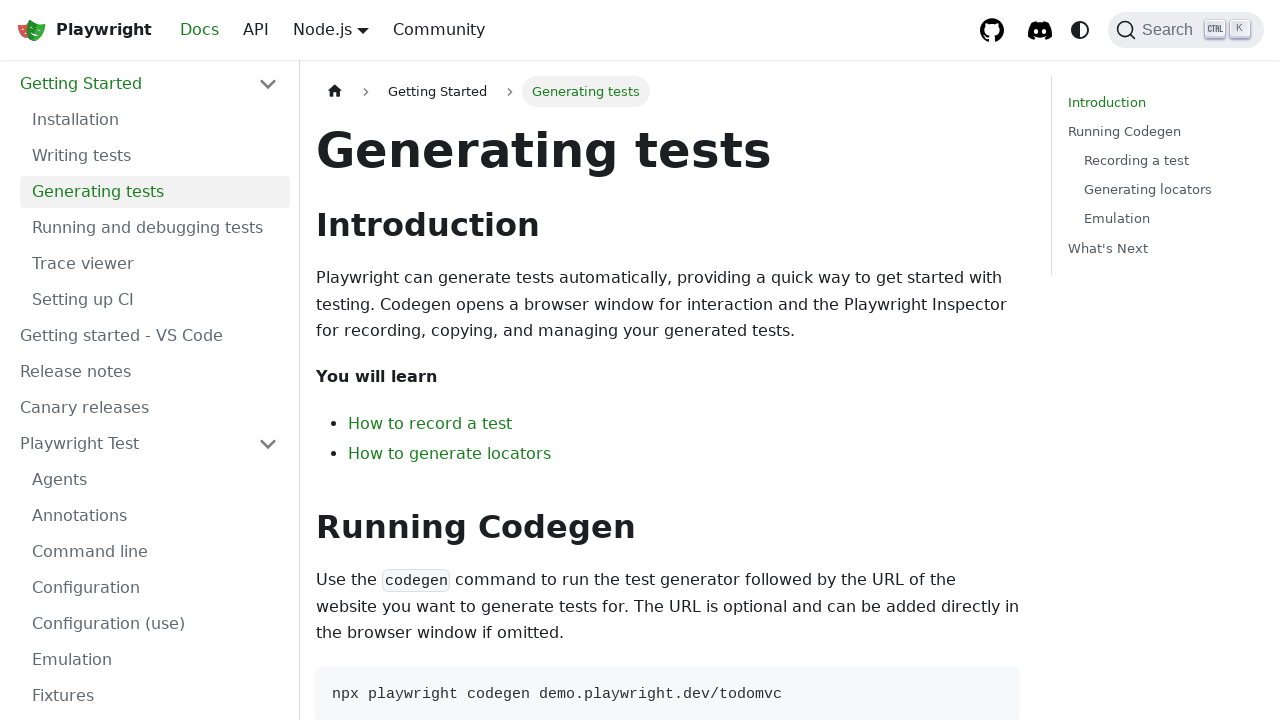

Verified page title contains 'Generating tests | Playwright'
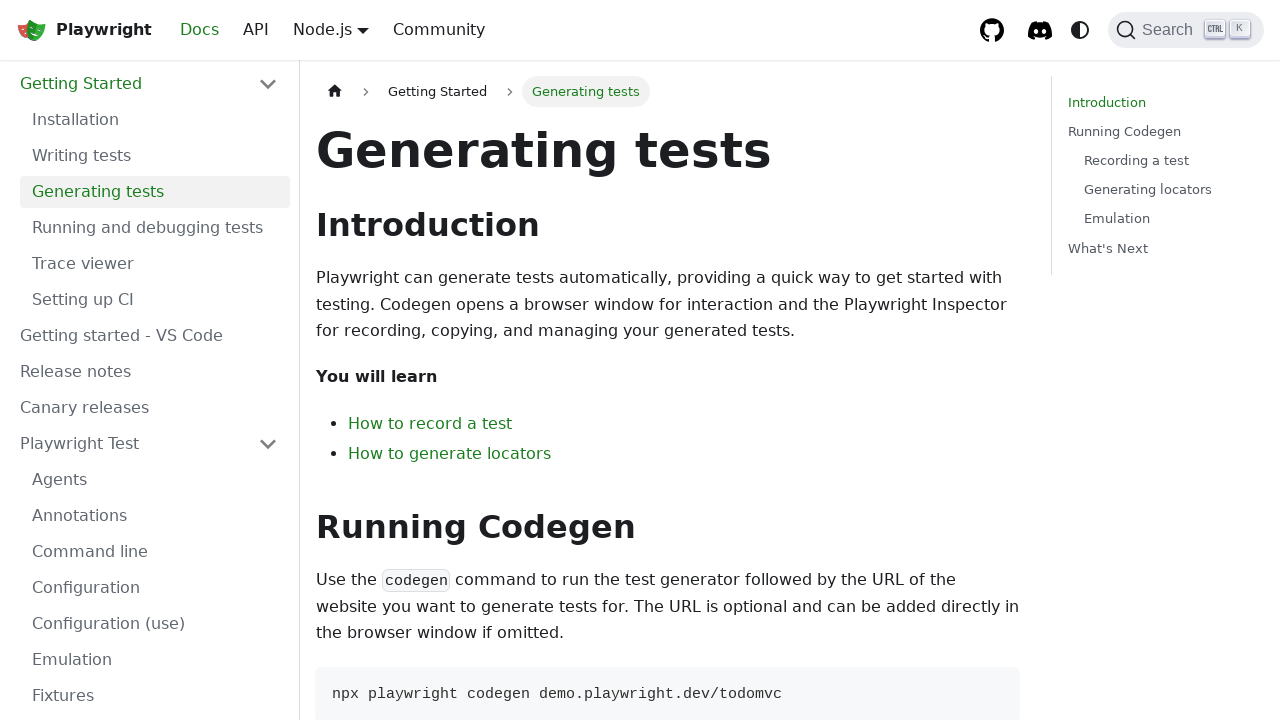

Clicked 'Next' button on Generating tests page at (847, 380) on a.pagination-nav__link--next
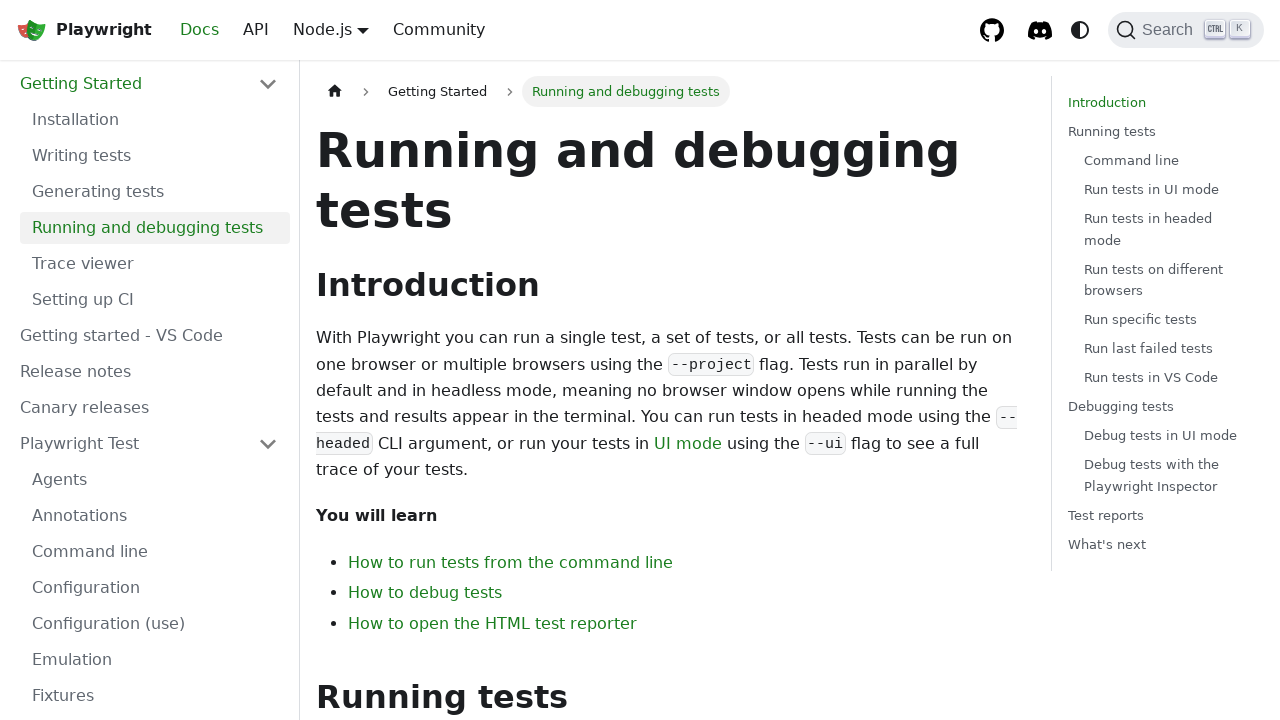

Navigated to Running and debugging tests page
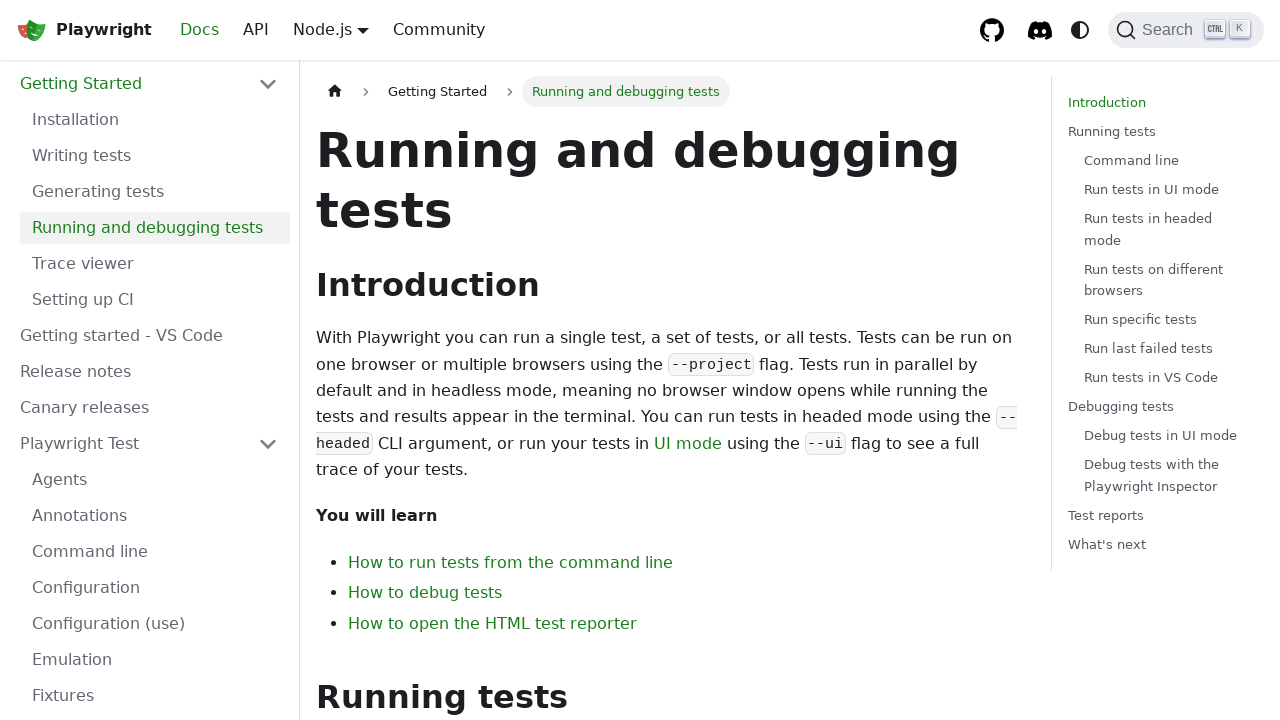

Verified page title contains 'Running and debugging tests | Playwright'
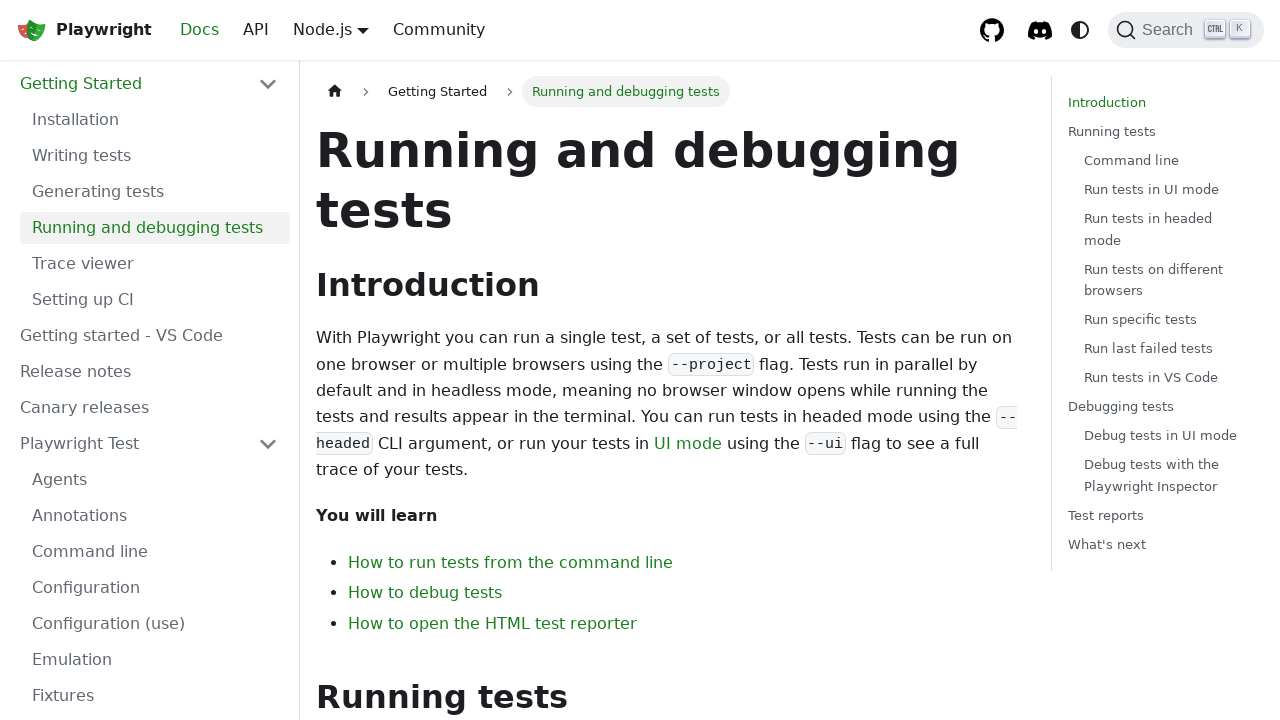

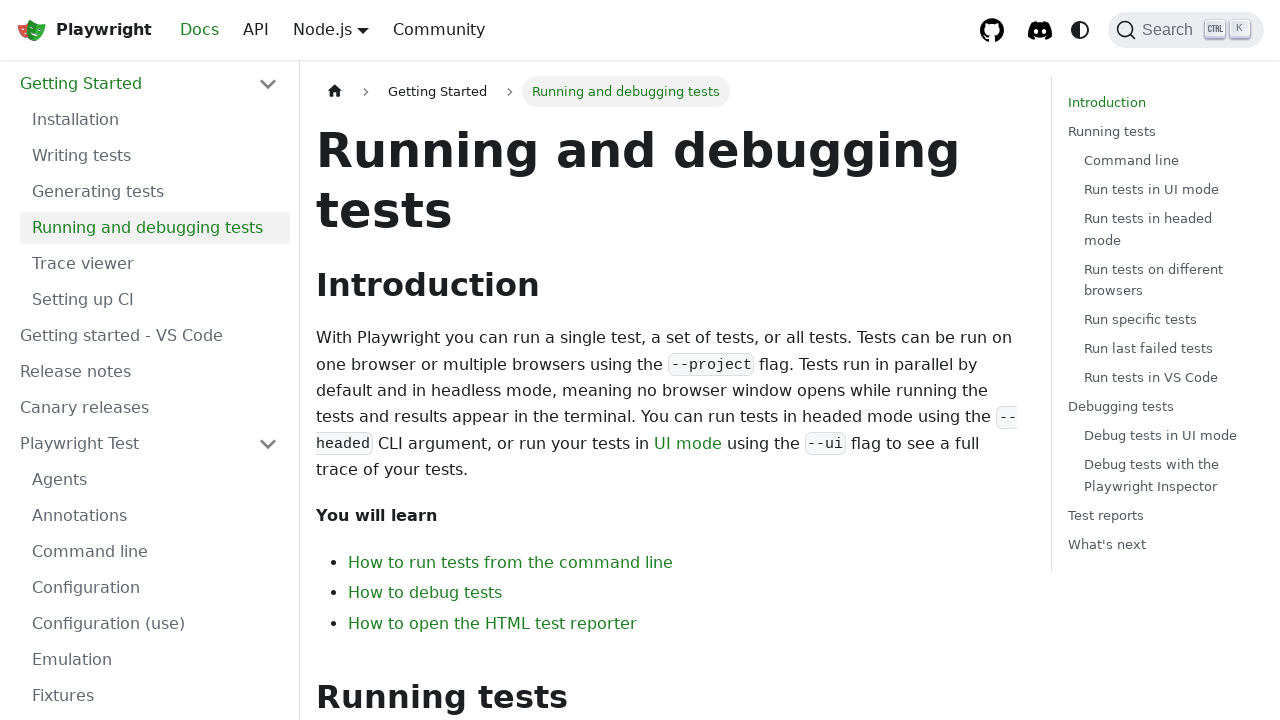